Tests drag and drop functionality by dragging photo items to a trash container within an iframe, using both dragTo method and mouse events

Starting URL: https://www.globalsqa.com/demo-site/draganddrop/

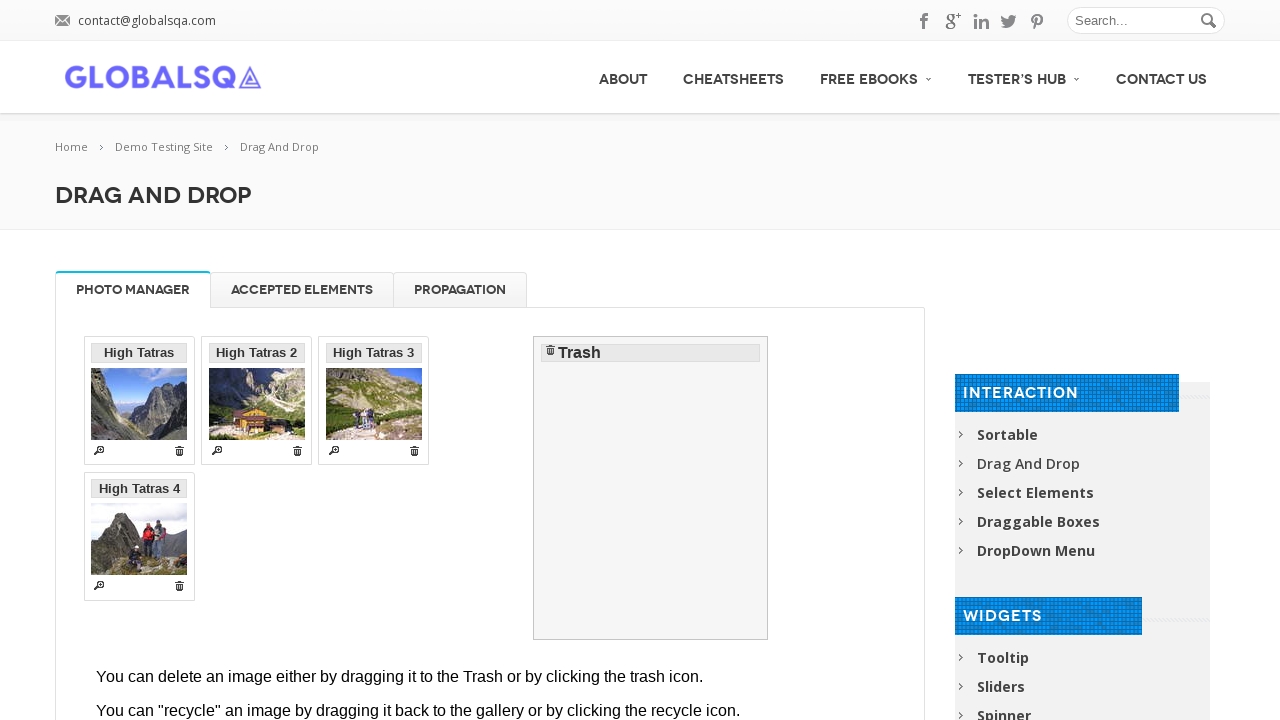

Located Photo Manager iframe
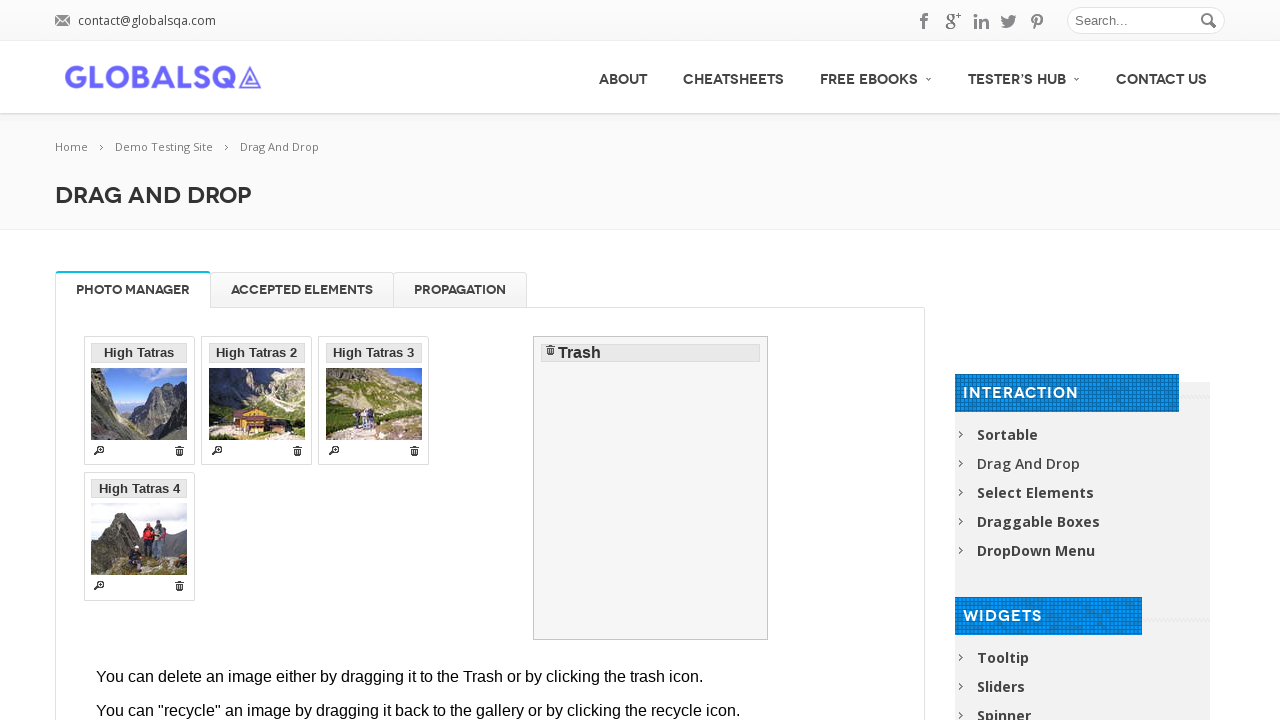

Dragged 'High Tatras 2' to trash using dragTo method at (651, 488)
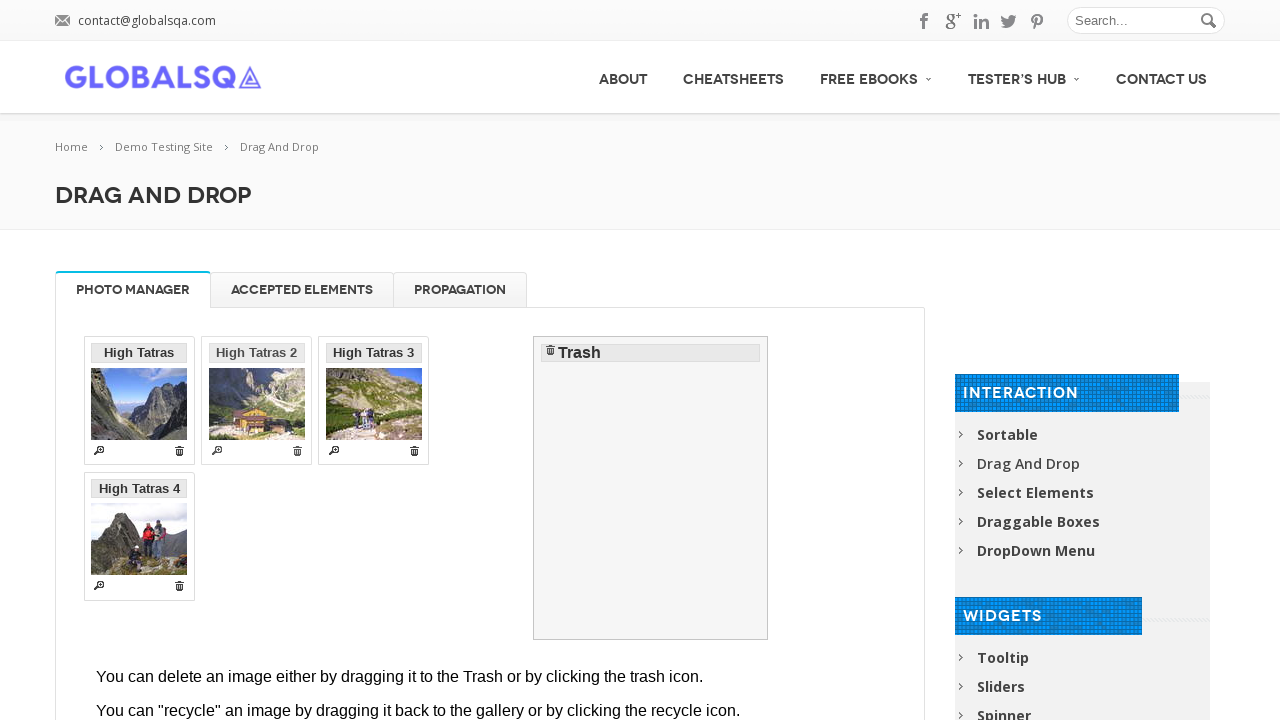

Hovered over 'High Tatras 4' photo item at (139, 536) on [rel-title="Photo Manager"] iframe >> internal:control=enter-frame >> li >> inte
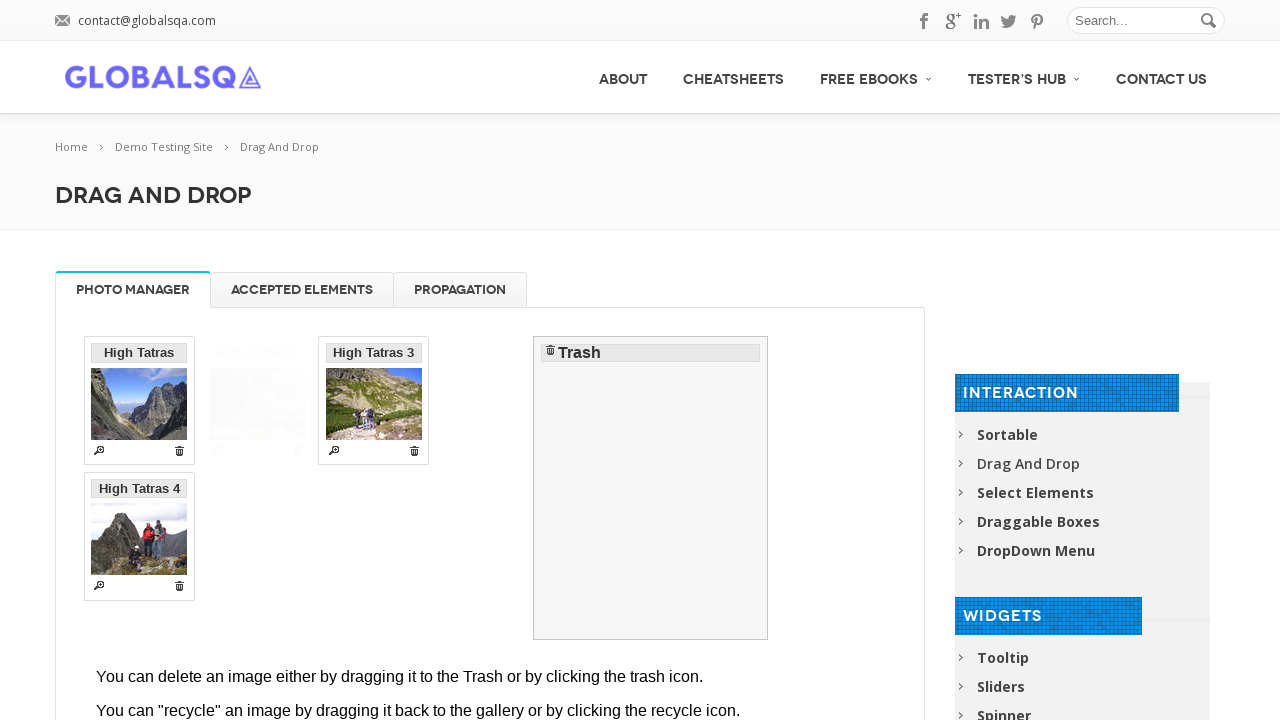

Pressed mouse button down to start drag at (139, 536)
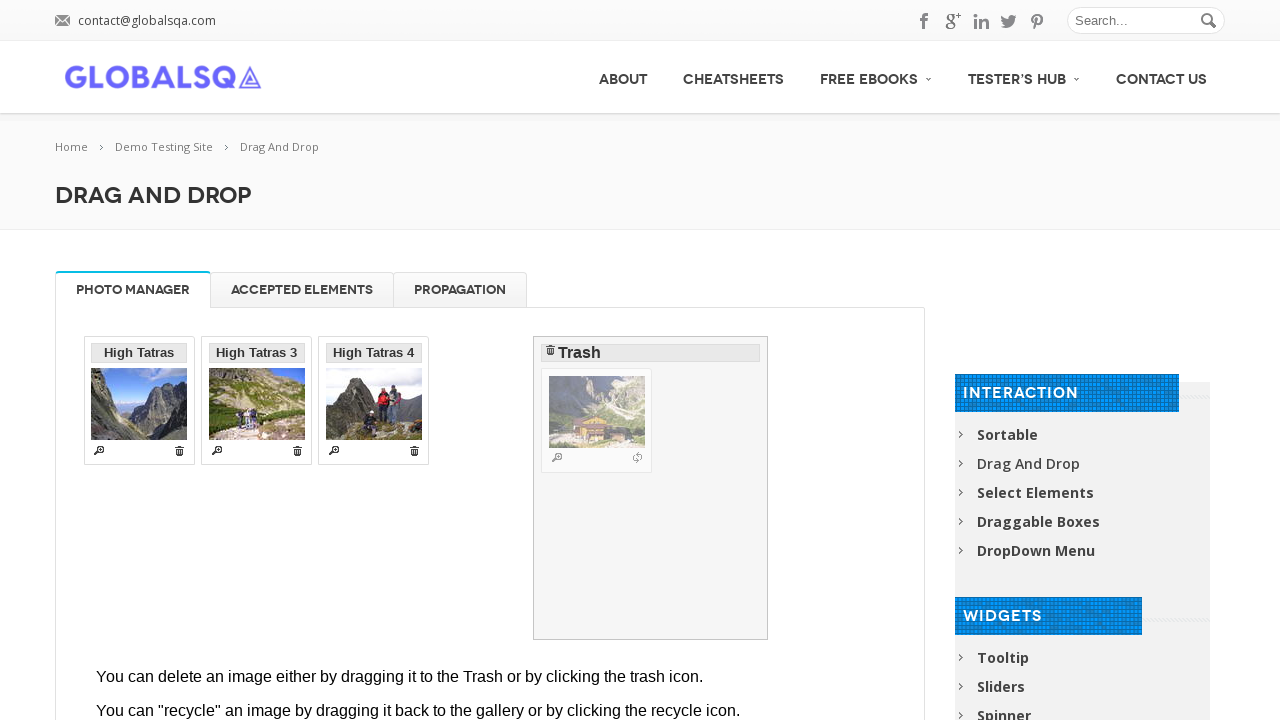

Moved cursor to trash container while dragging at (651, 488) on [rel-title="Photo Manager"] iframe >> internal:control=enter-frame >> #trash
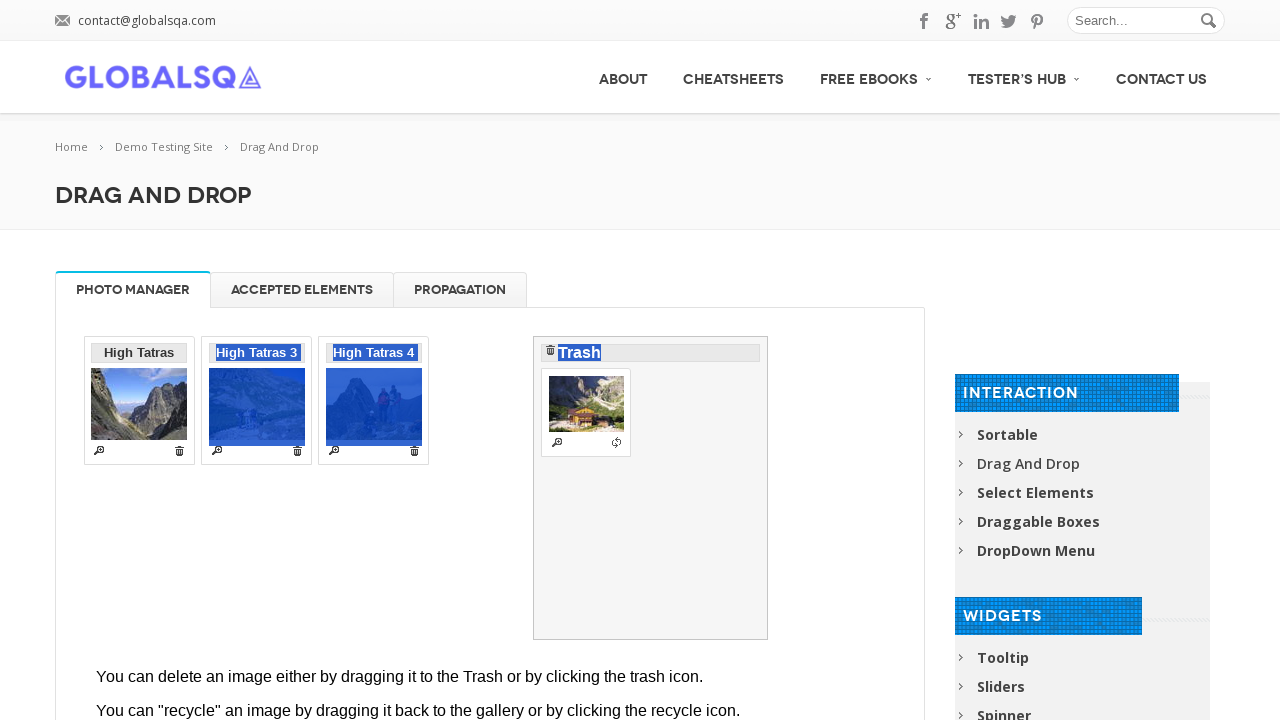

Released mouse button to complete drag of 'High Tatras 4' to trash at (651, 488)
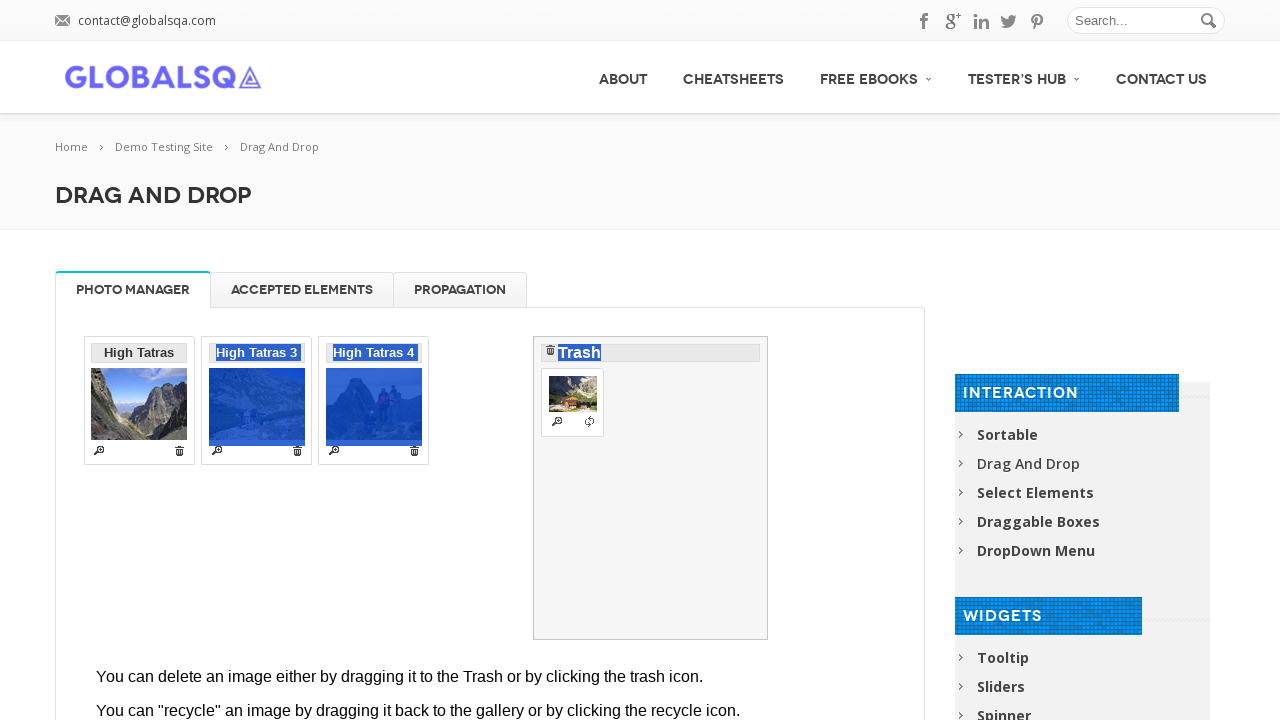

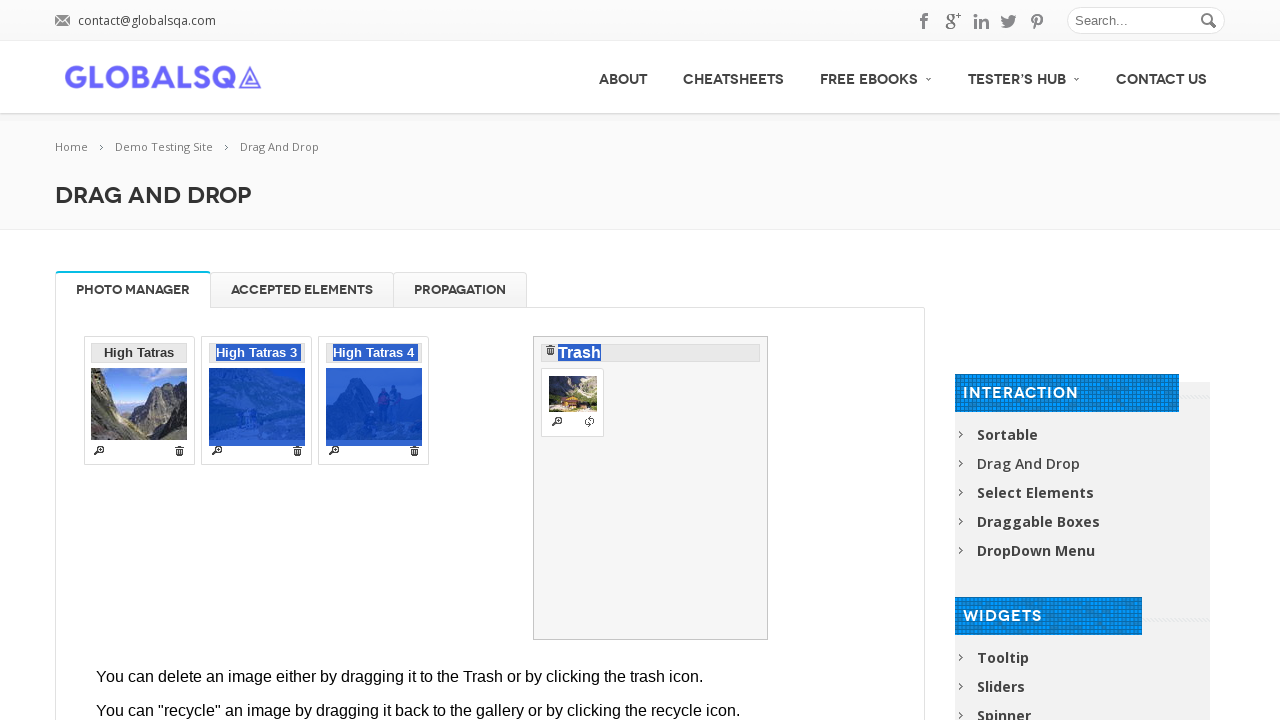